Tests the clipboard.js demo page by clicking copy buttons to trigger clipboard copy functionality

Starting URL: https://clipboardjs.com/

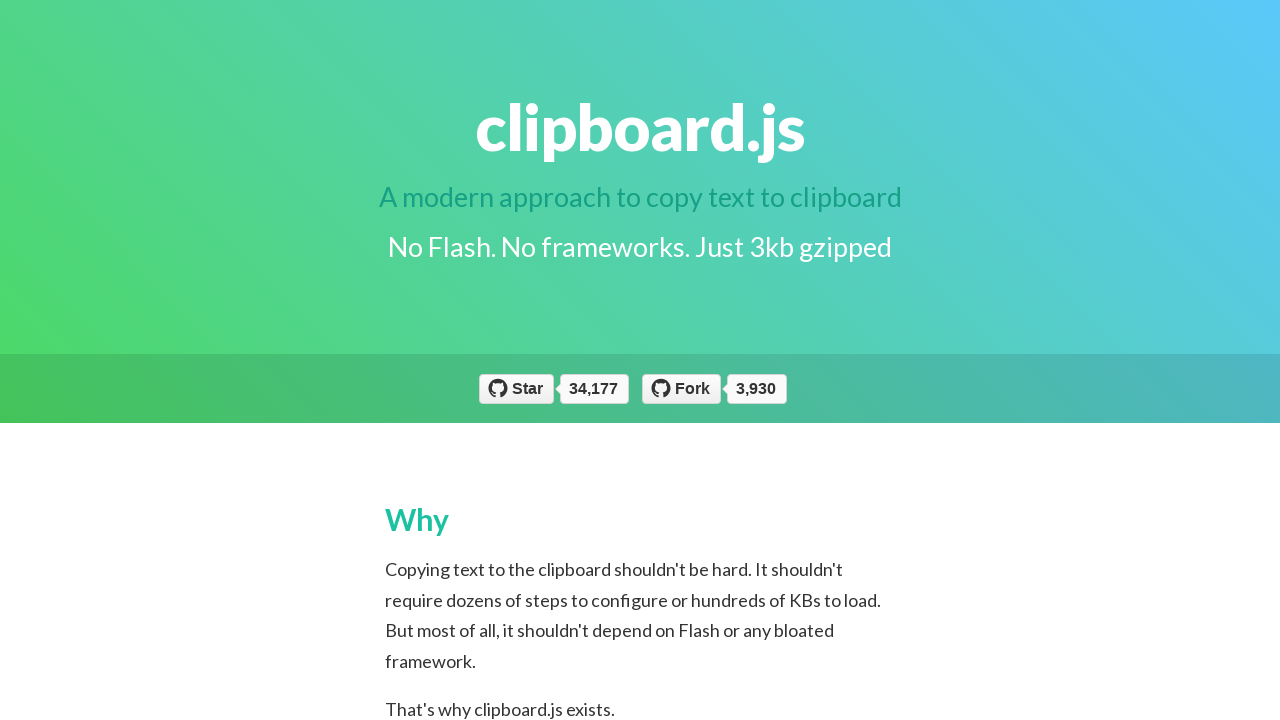

Clicked copy button with data-clipboard-action='copy' at (474, 360) on //button[@data-clipboard-action='copy']
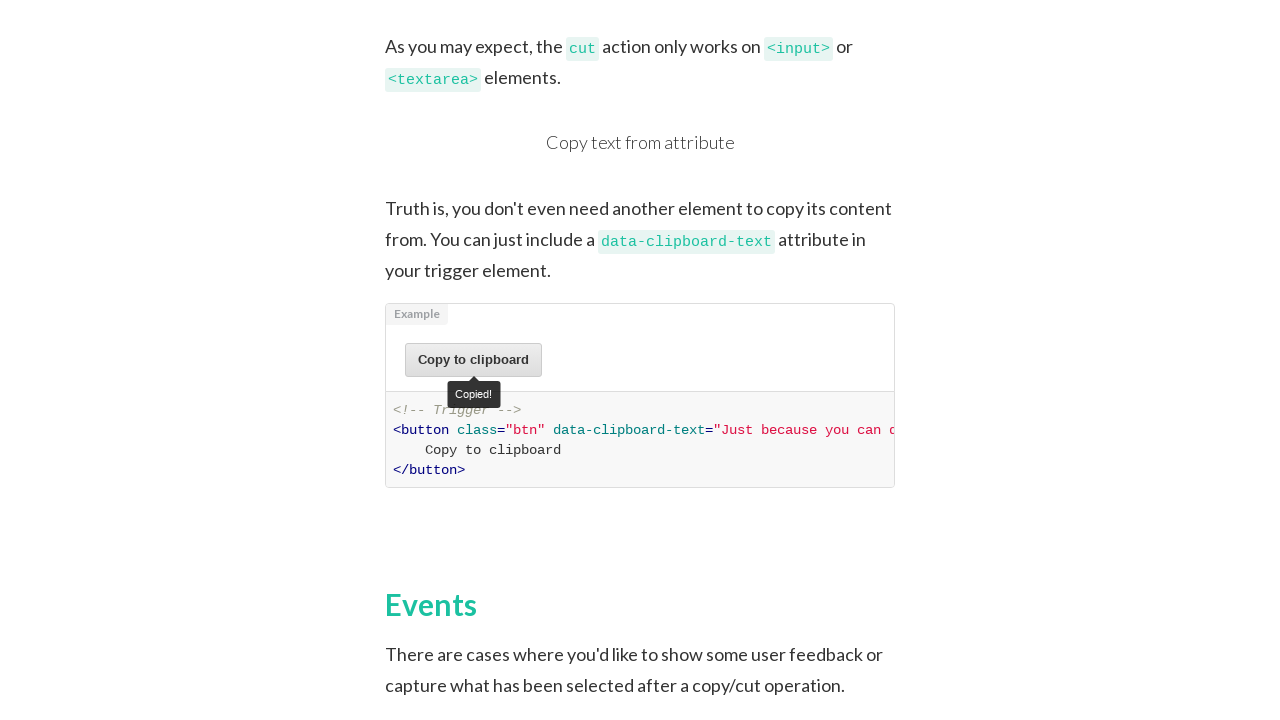

Clicked button that copies from #foo target at (856, 361) on button[data-clipboard-target='#foo']
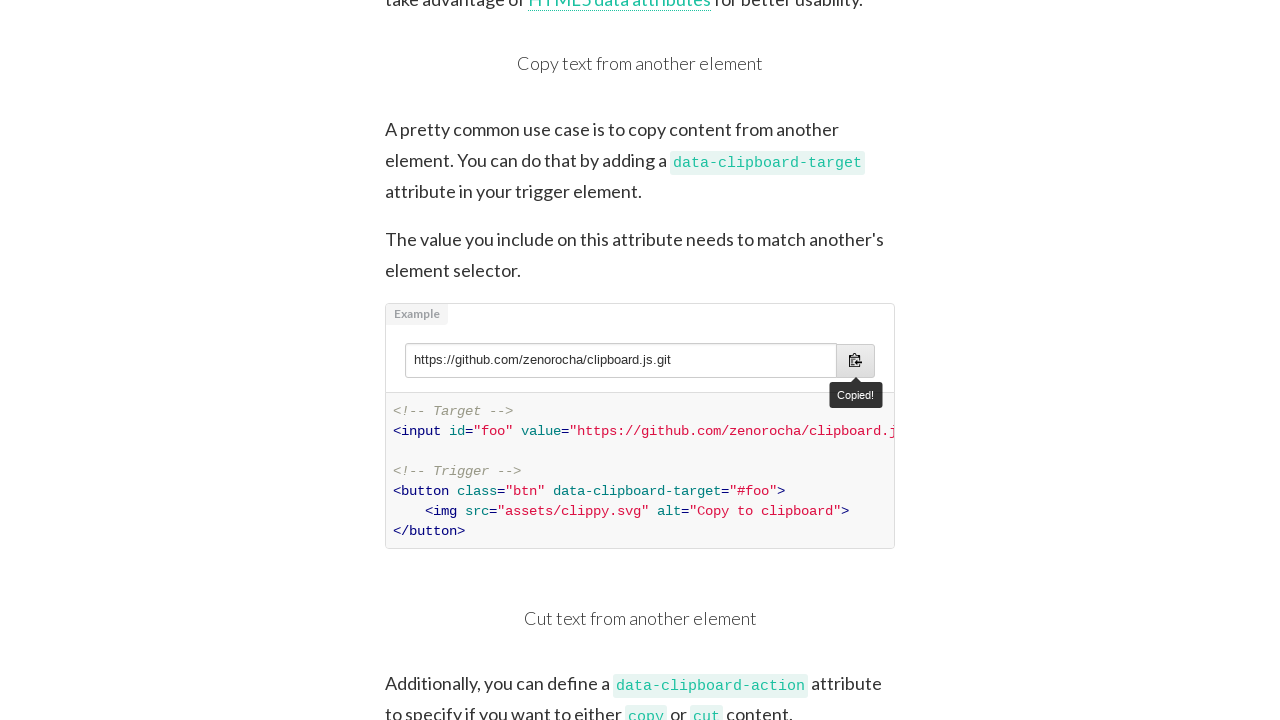

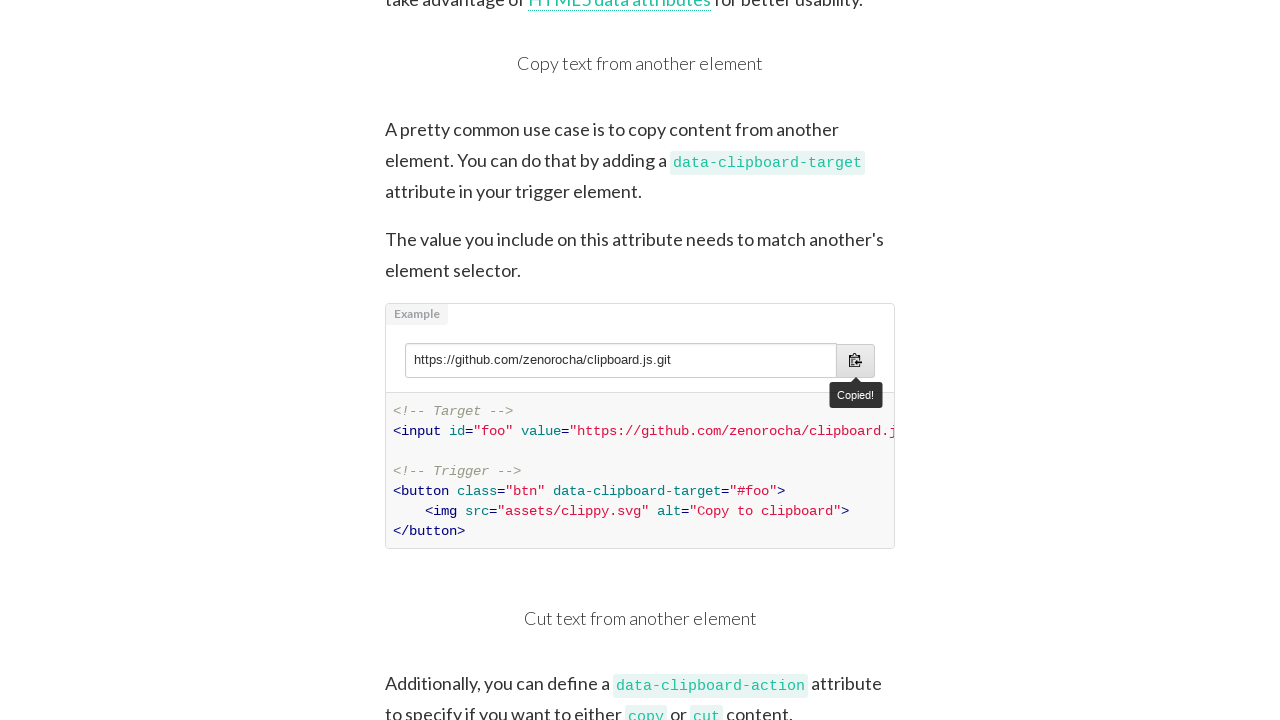